Navigates to the Popover documentation page and verifies the h1 heading is present

Starting URL: https://flowbite-svelte.com/docs/components/popover

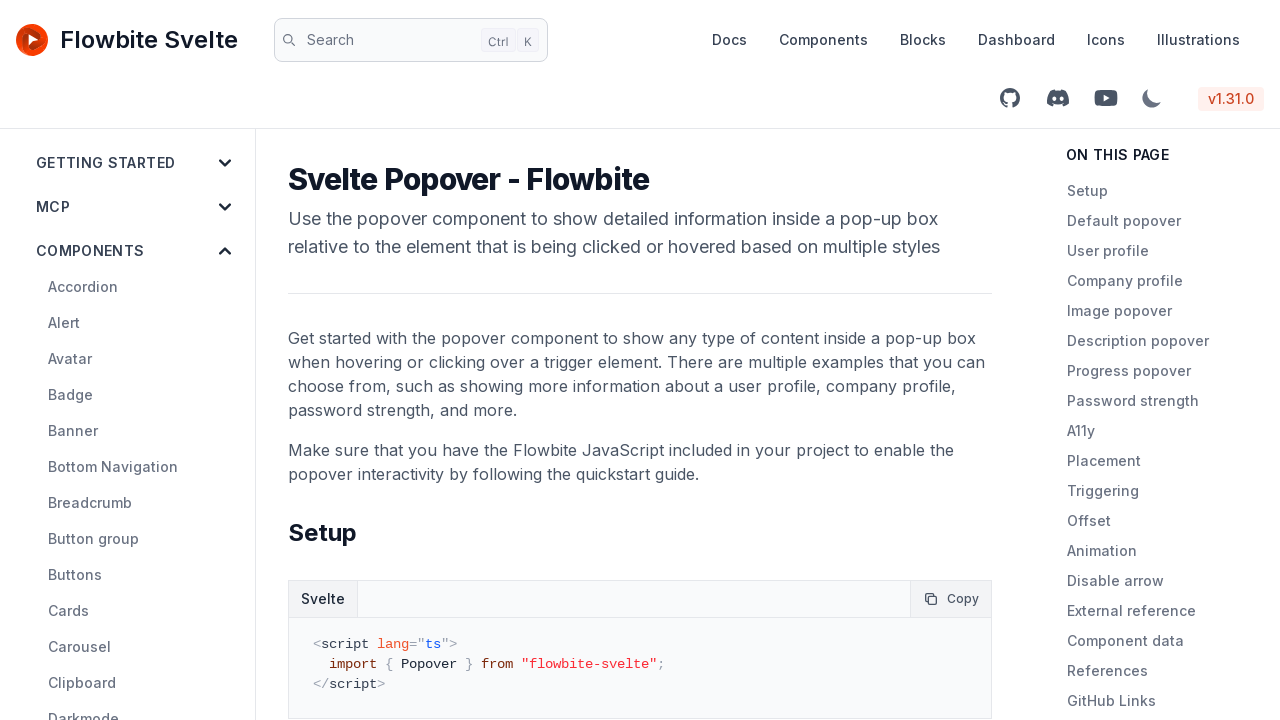

Navigated to Popover documentation page
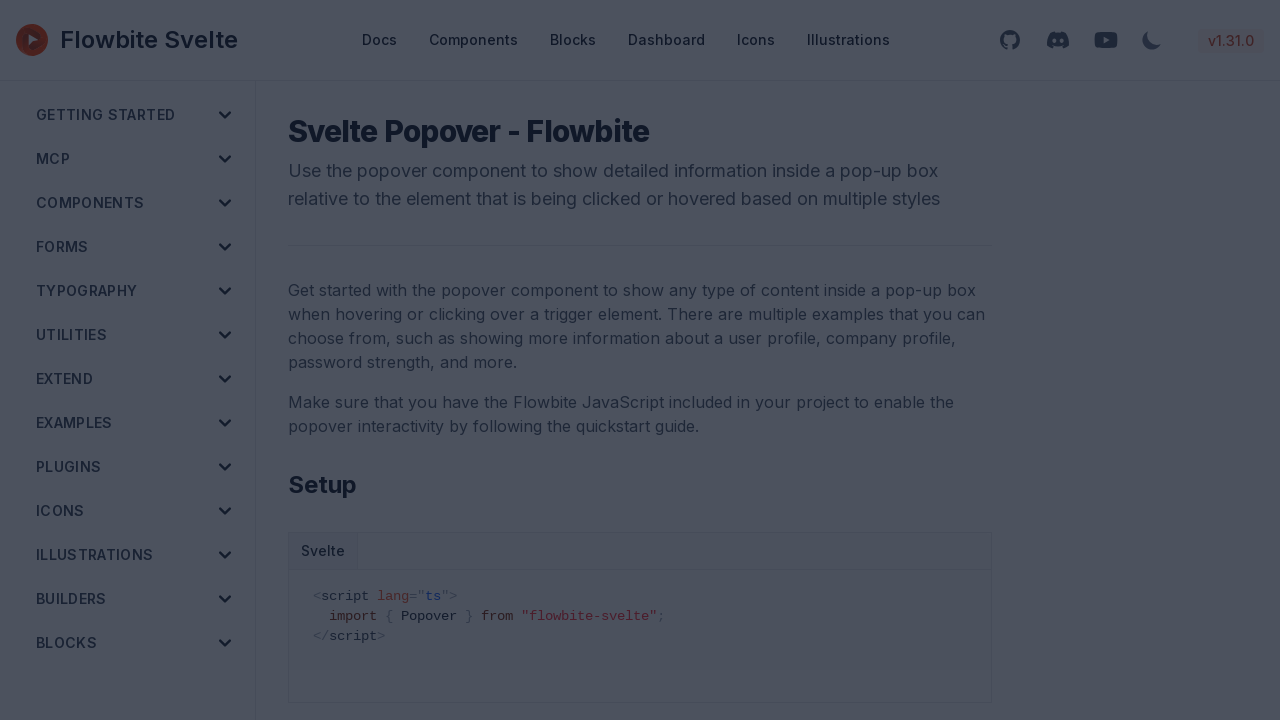

h1 heading element loaded on the page
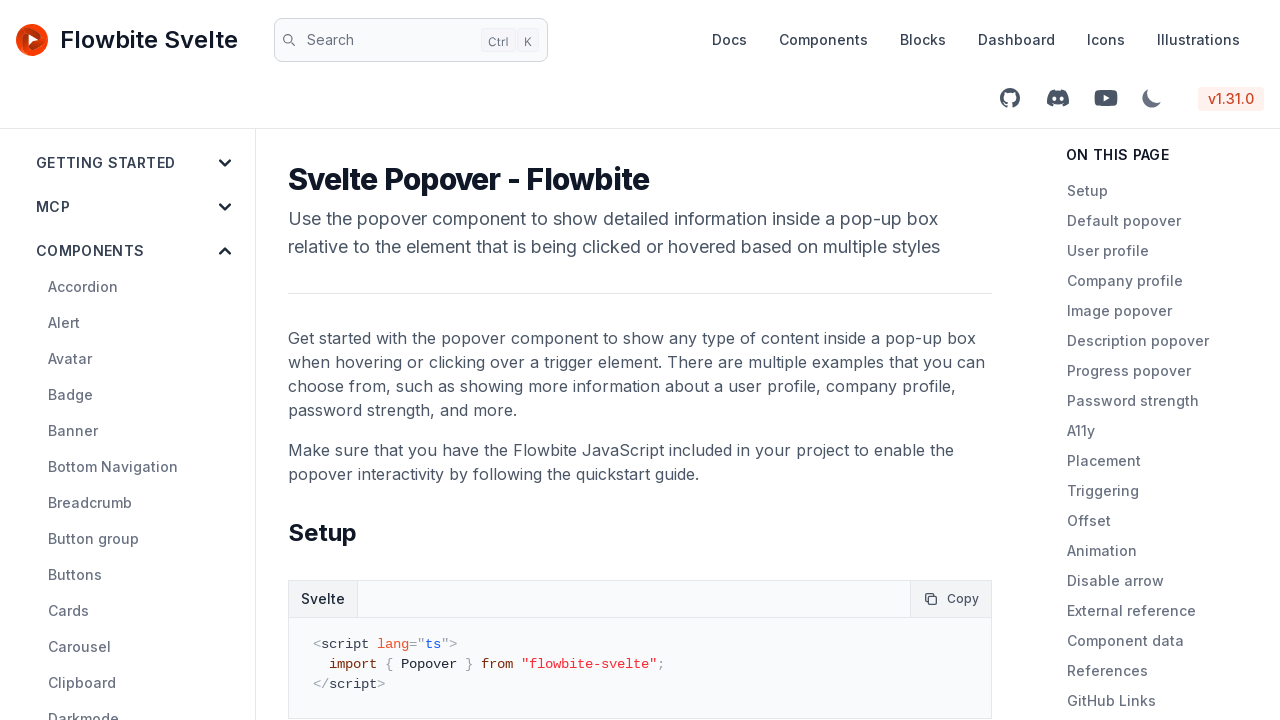

Verified h1 heading is present on Popover page
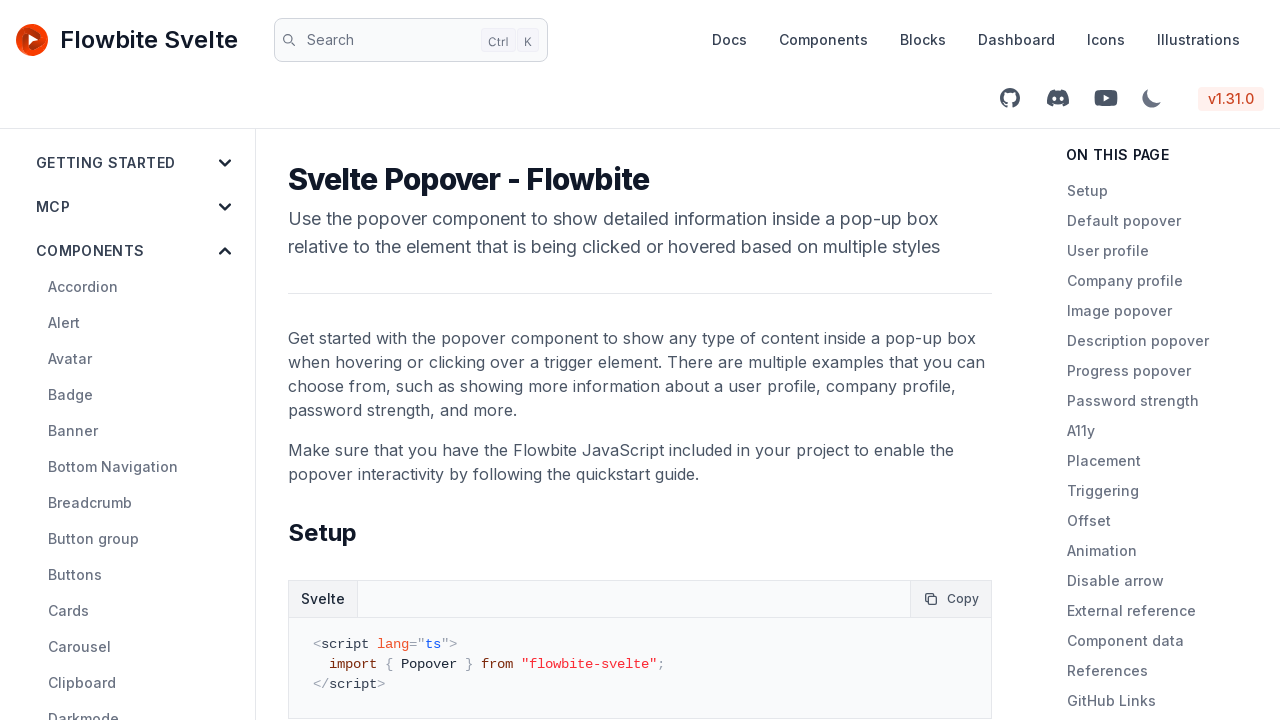

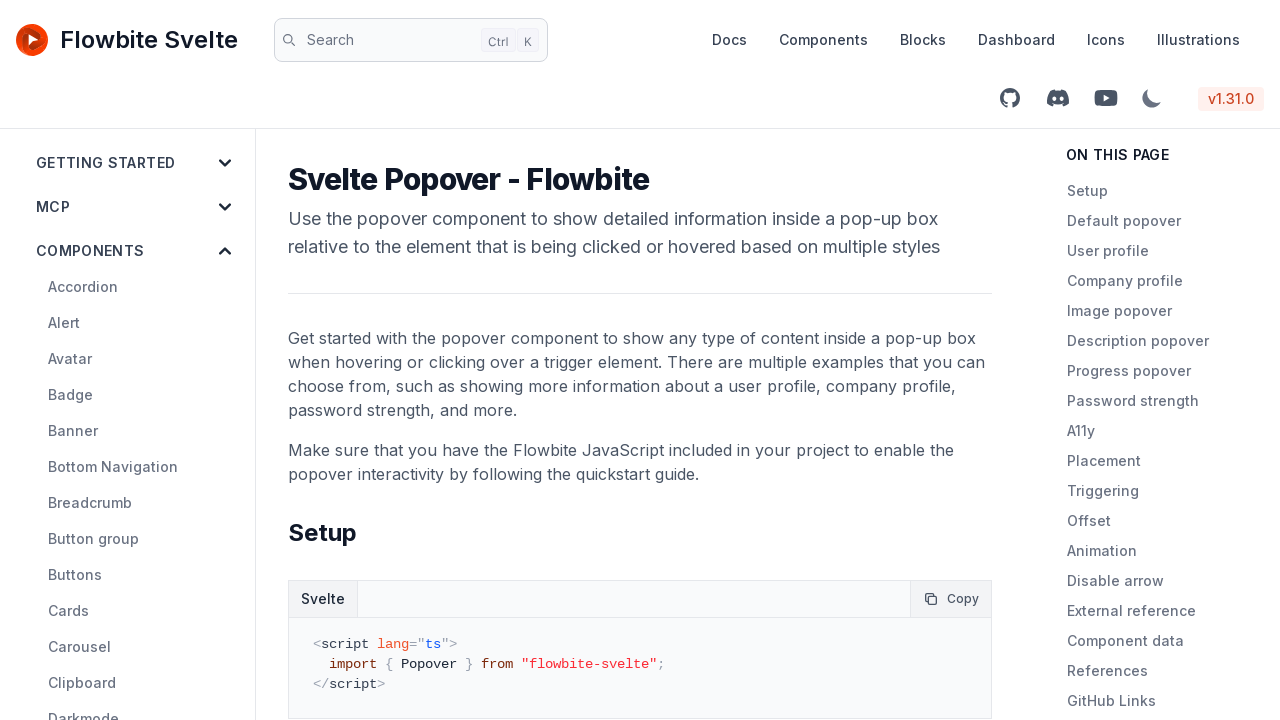